Opens a new tab by clicking a button and manages window switching

Starting URL: https://dgotlieb.github.io/Navigation/Navigation.html

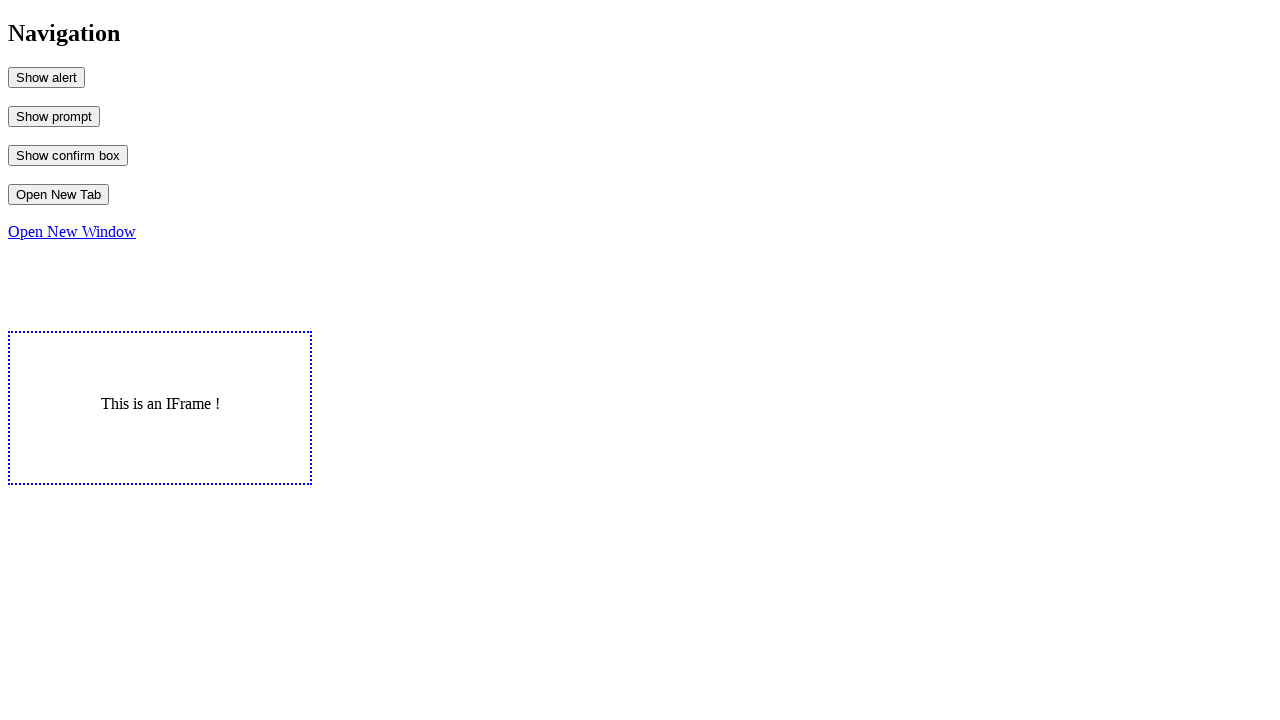

Clicked button to open new tab at (58, 194) on #openNewTab
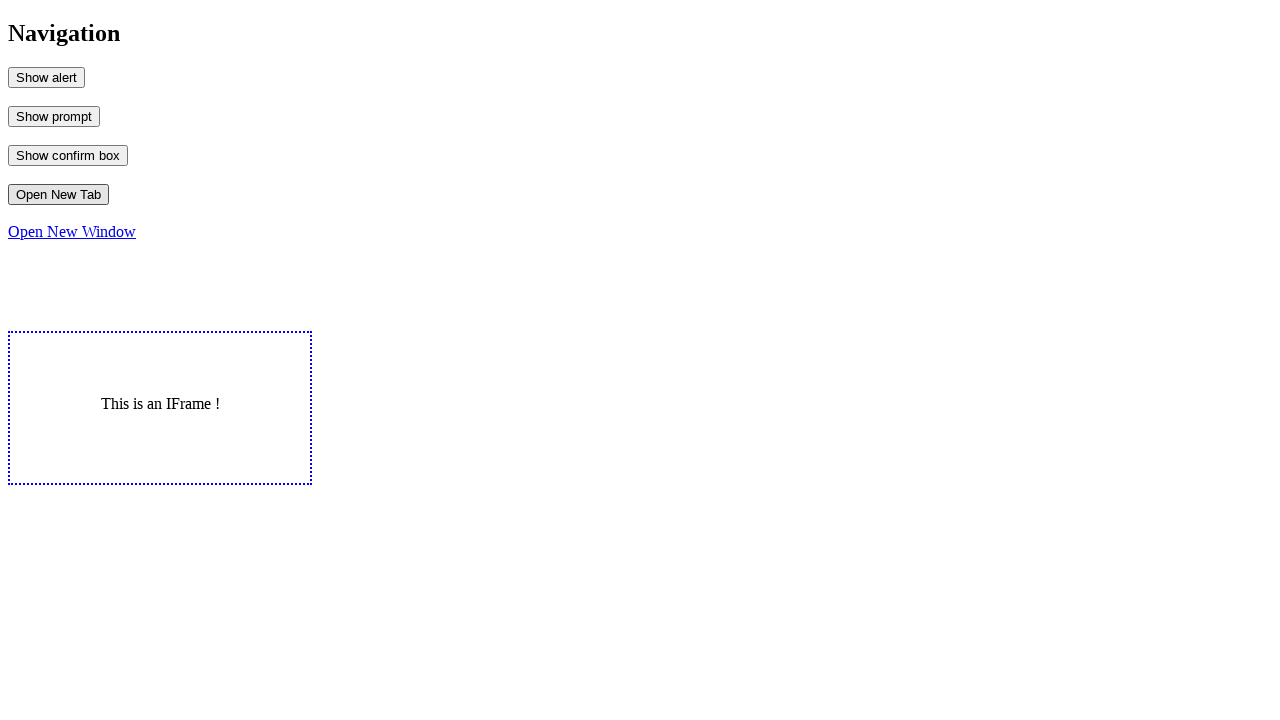

New tab opened and captured
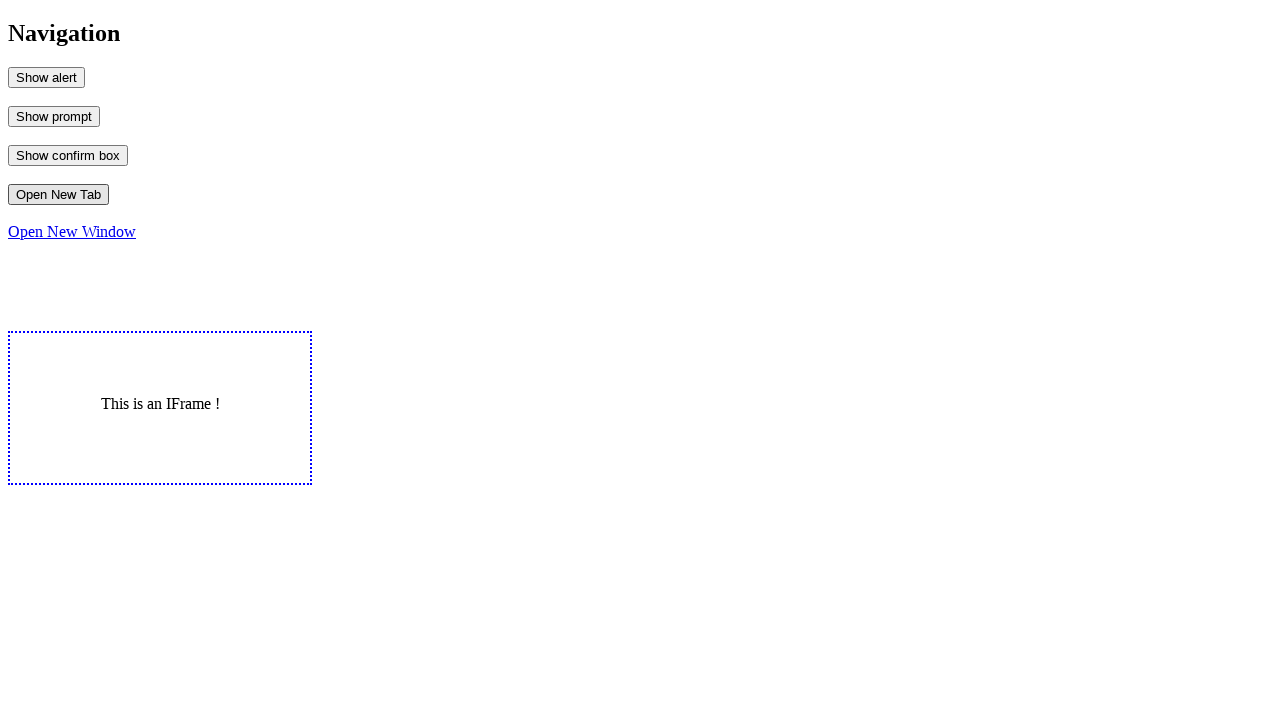

Closed the new tab
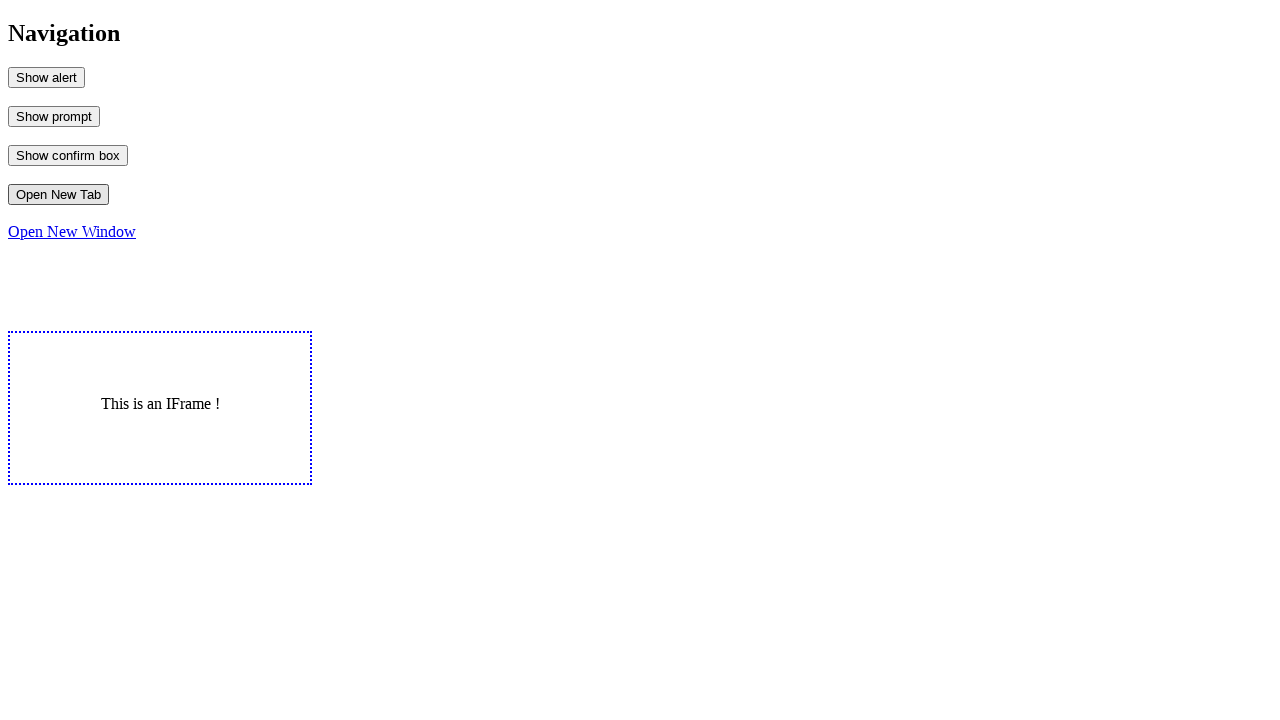

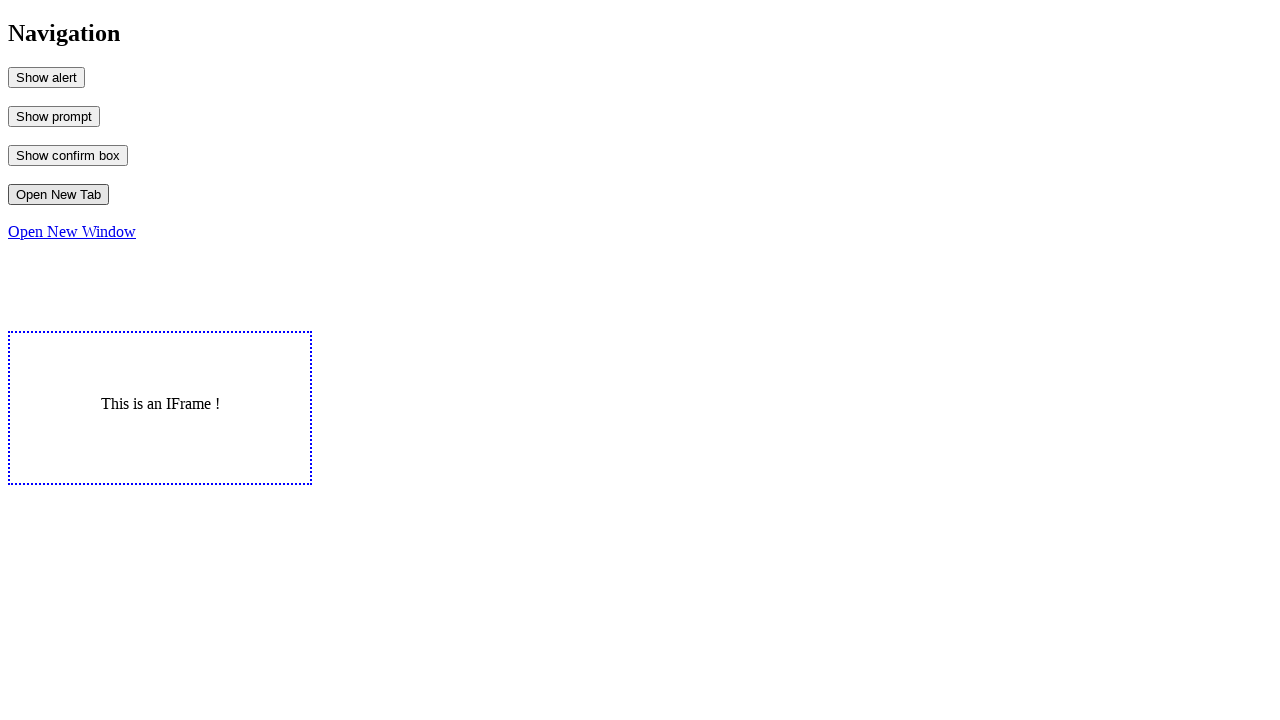